Tests the rules/tutorial carousel in the main menu by opening it and swiping through slides using mouse drag interaction

Starting URL: https://test2-metafora-game.web.app/#/

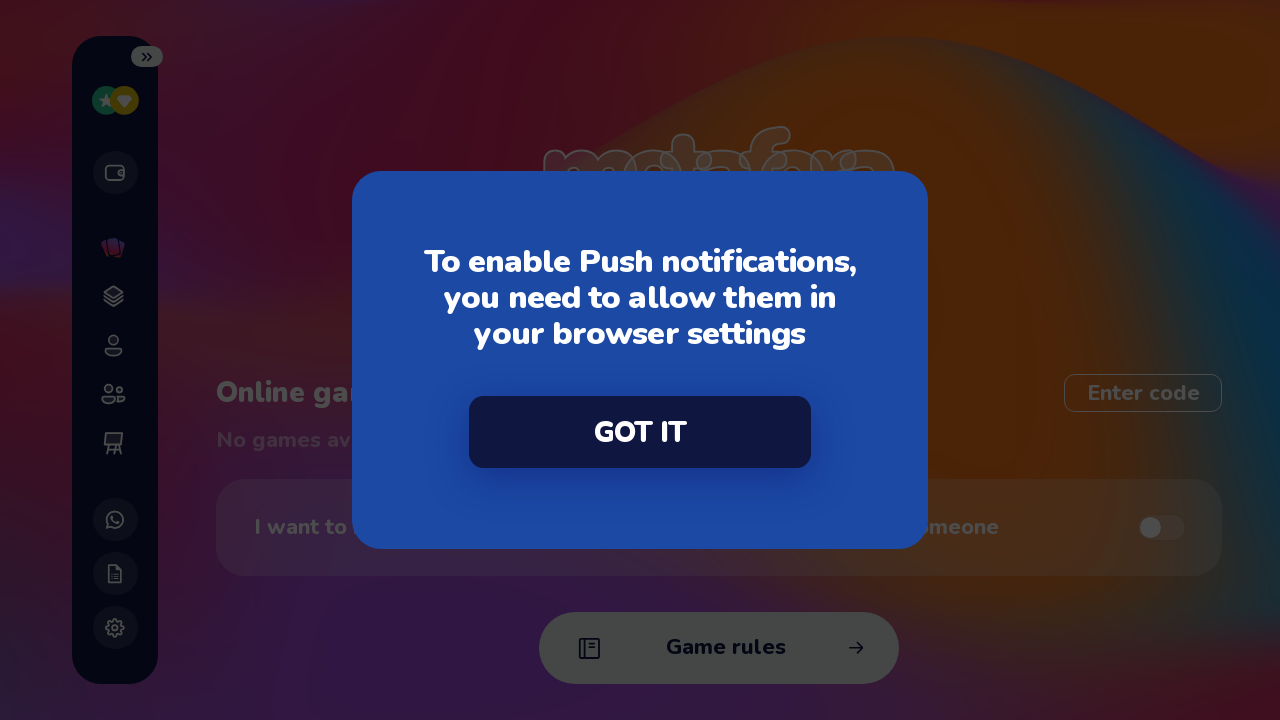

Dismissed initial dialog by clicking 'Got it' at (640, 432) on internal:text="Got it"i
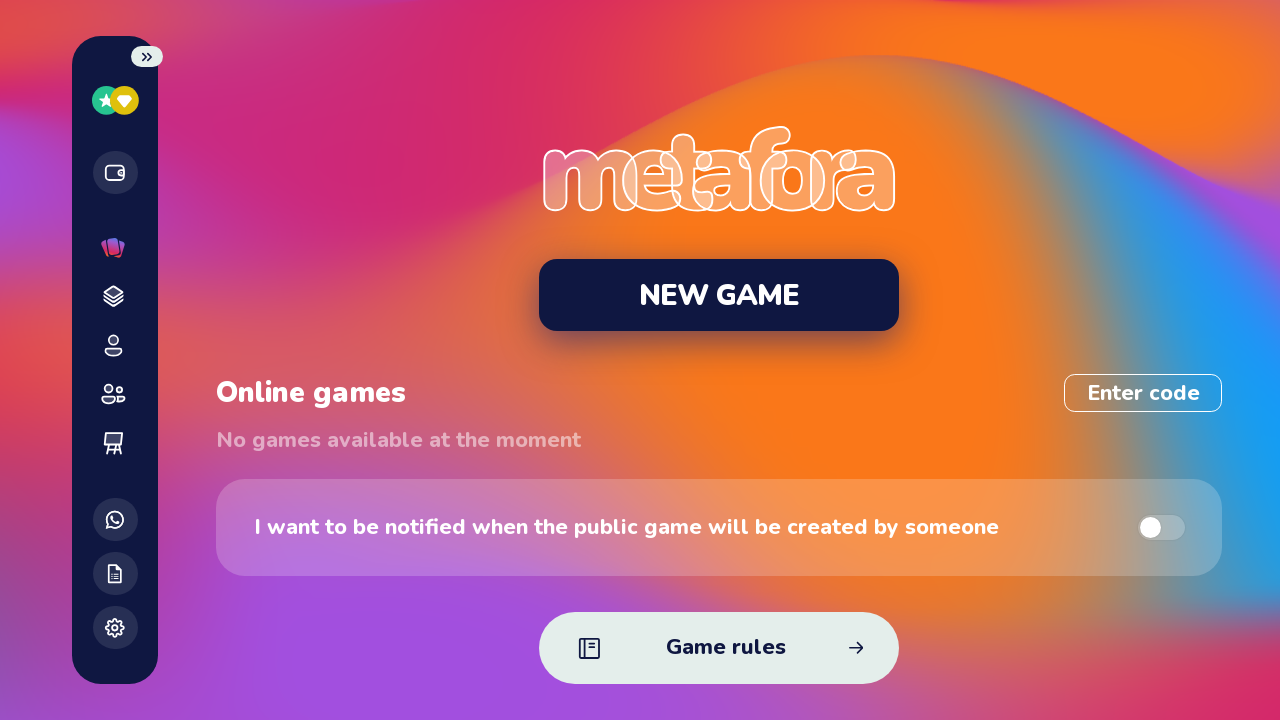

Clicked on game rules link to open rules carousel at (719, 648) on .InitialScreen__GameRulesLink--KVux4
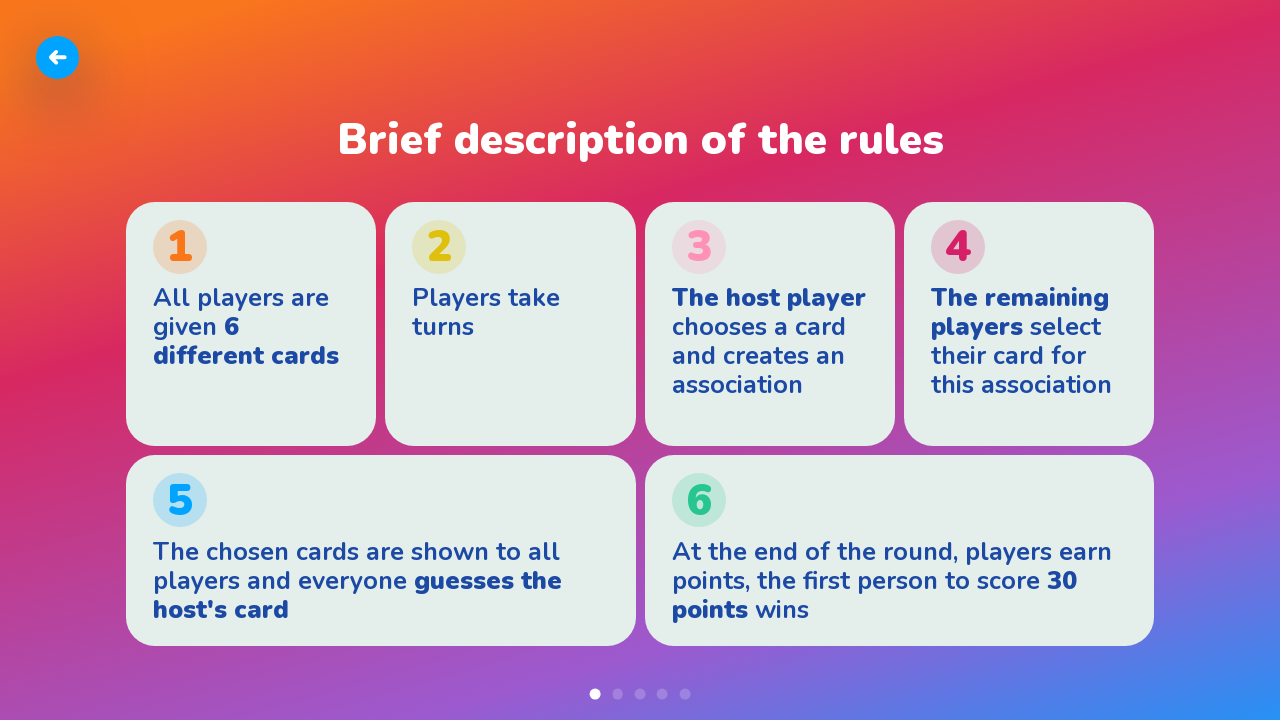

Retrieved swiper element bounding box
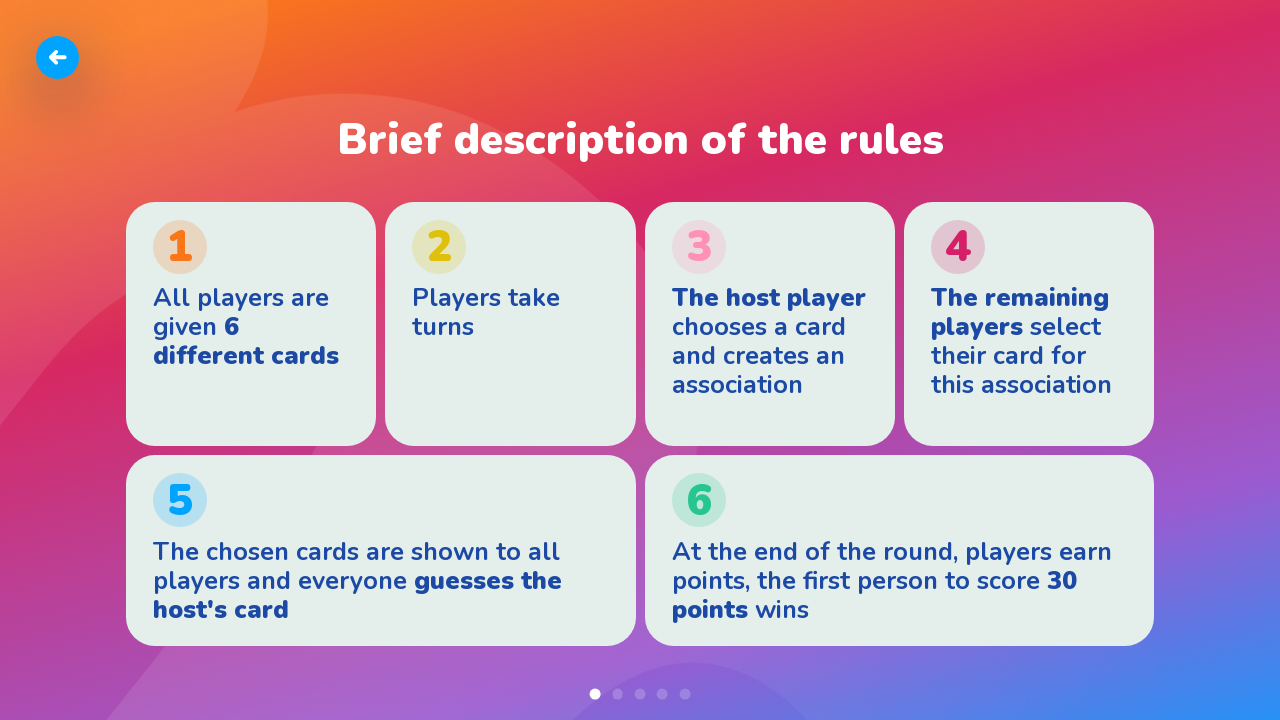

Moved mouse to starting position for swipe gesture at (940, 660)
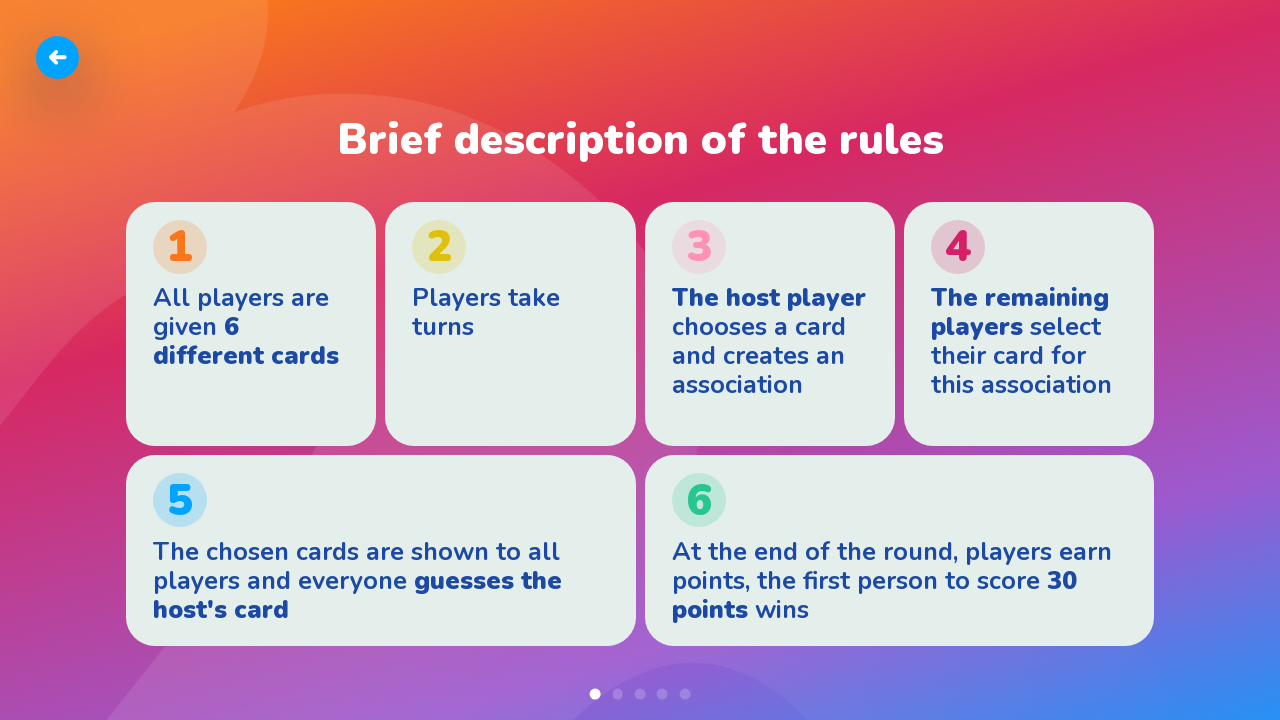

Pressed mouse button down to begin drag at (940, 660)
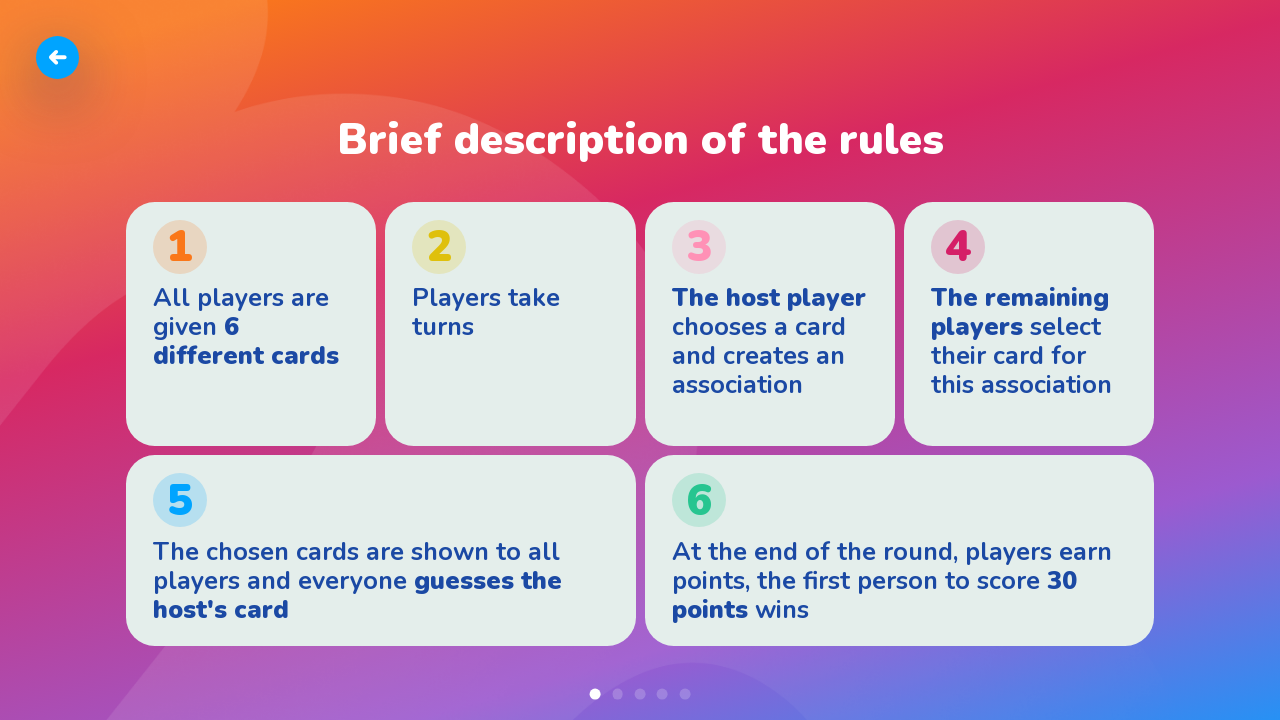

Dragged mouse left across carousel to swipe to next slide at (-360, 660)
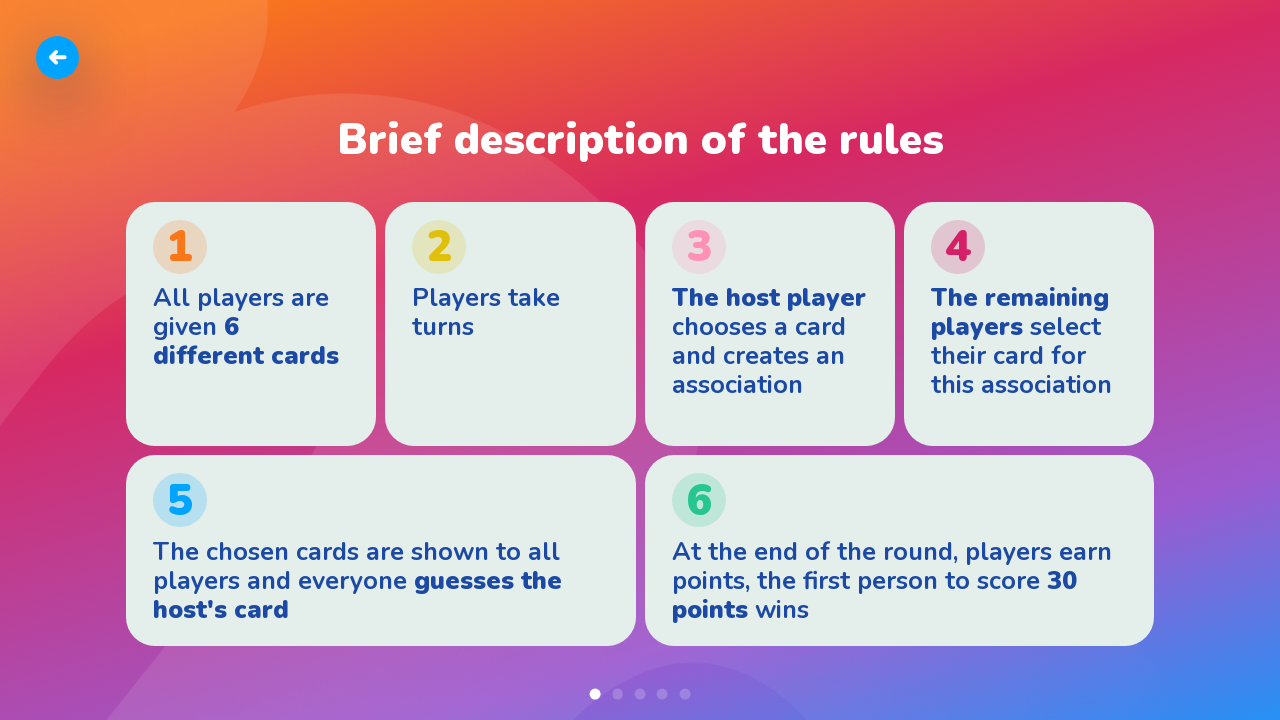

Released mouse button to complete swipe gesture at (-360, 660)
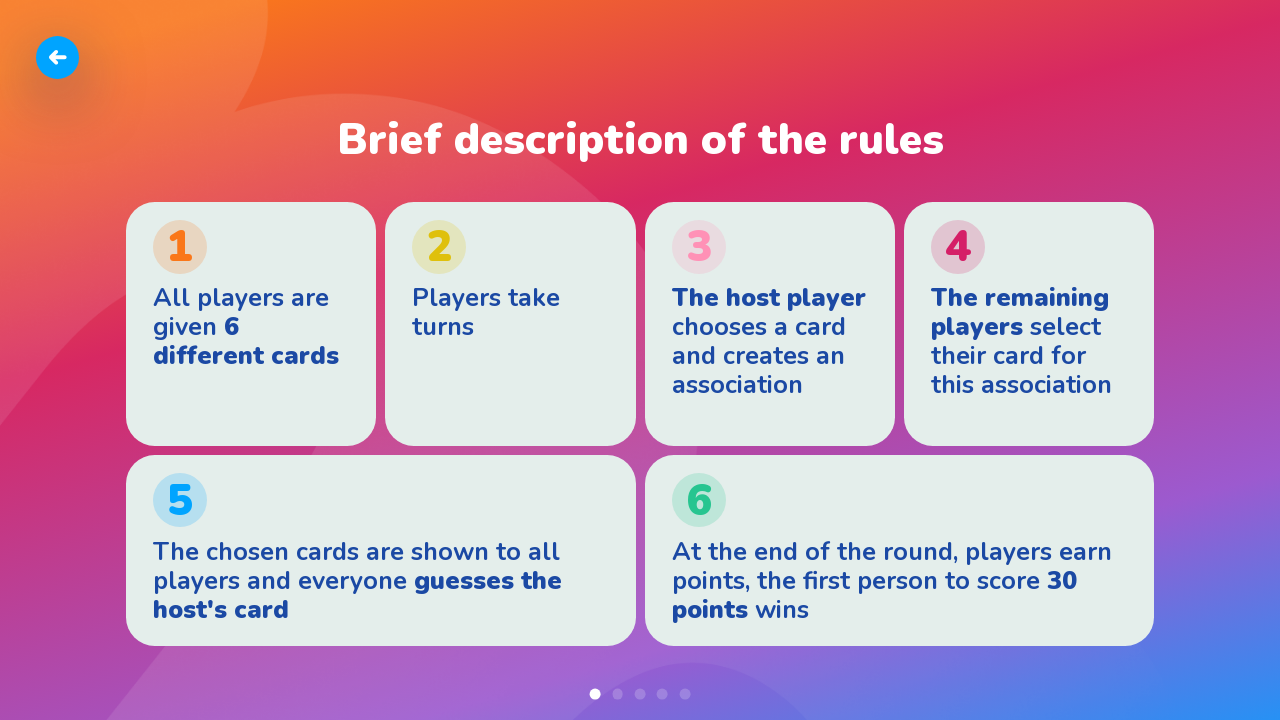

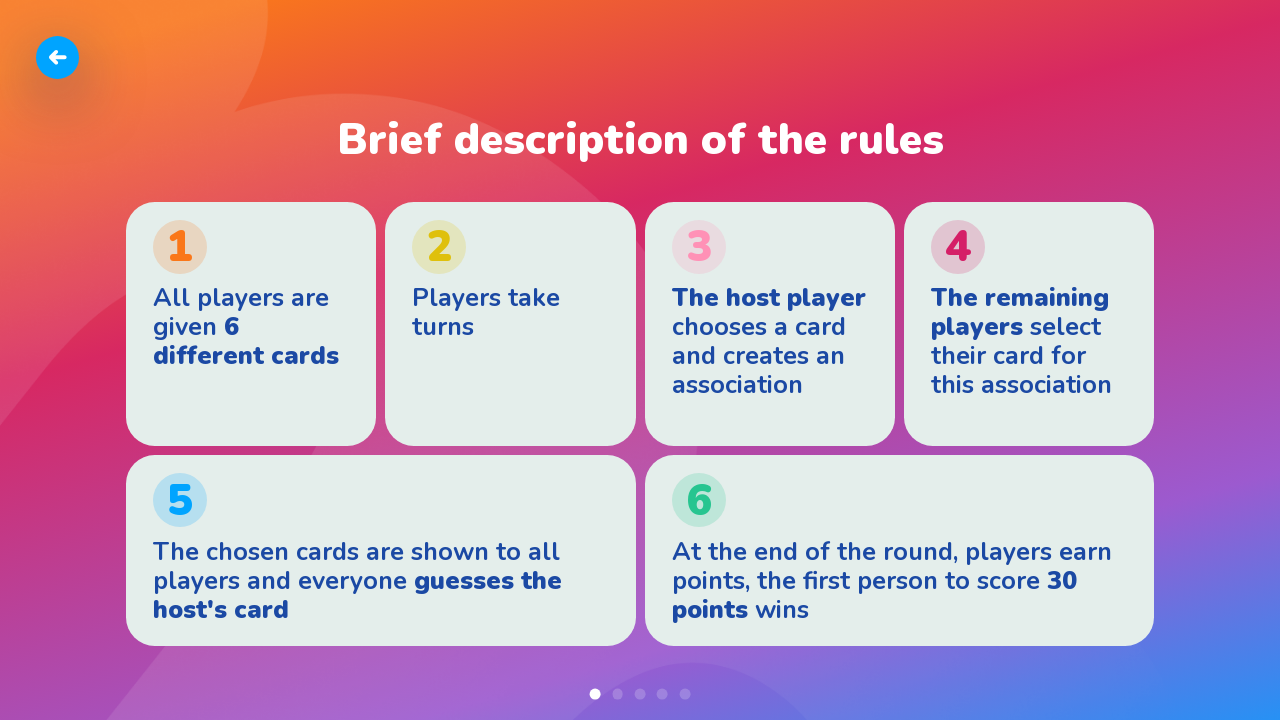